Verifies that the category navigation elements (Categories header, Phones, Laptops, Monitors links) are displayed and enabled on the Demoblaze e-commerce homepage.

Starting URL: https://www.demoblaze.com/

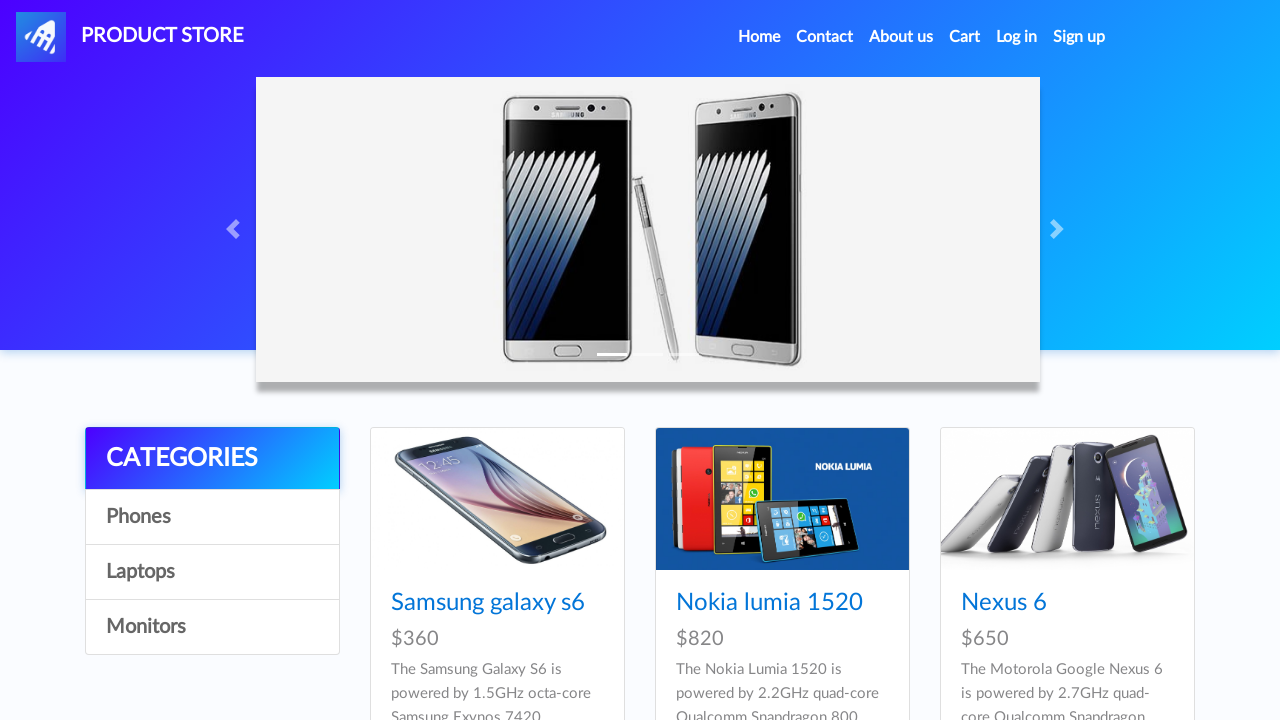

Waited for categories section (.list-group) to load
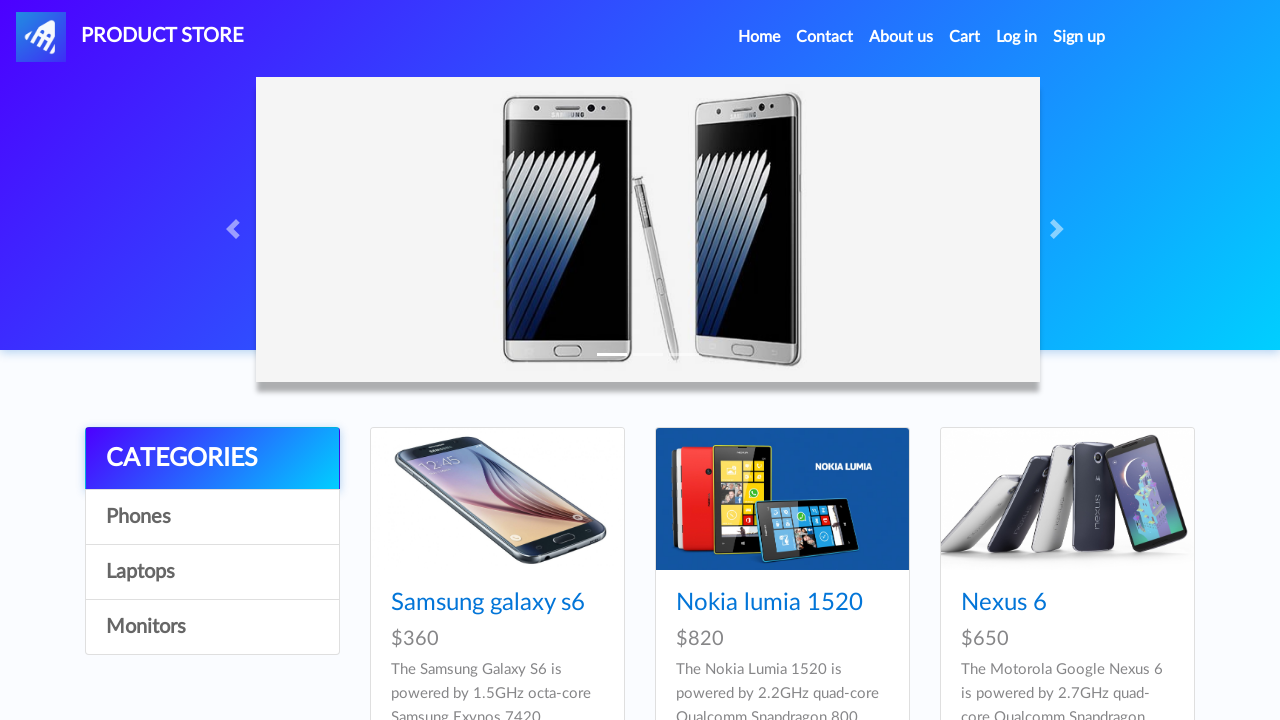

Located Categories header element
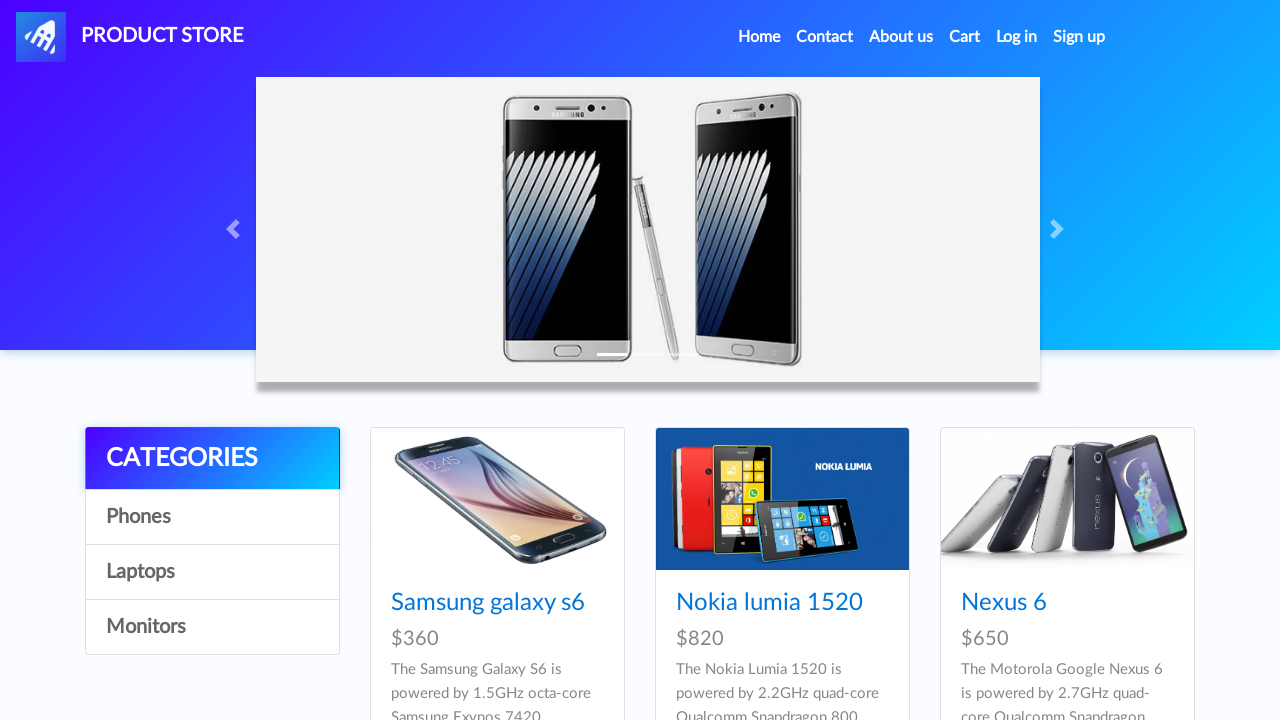

Categories header is visible and enabled
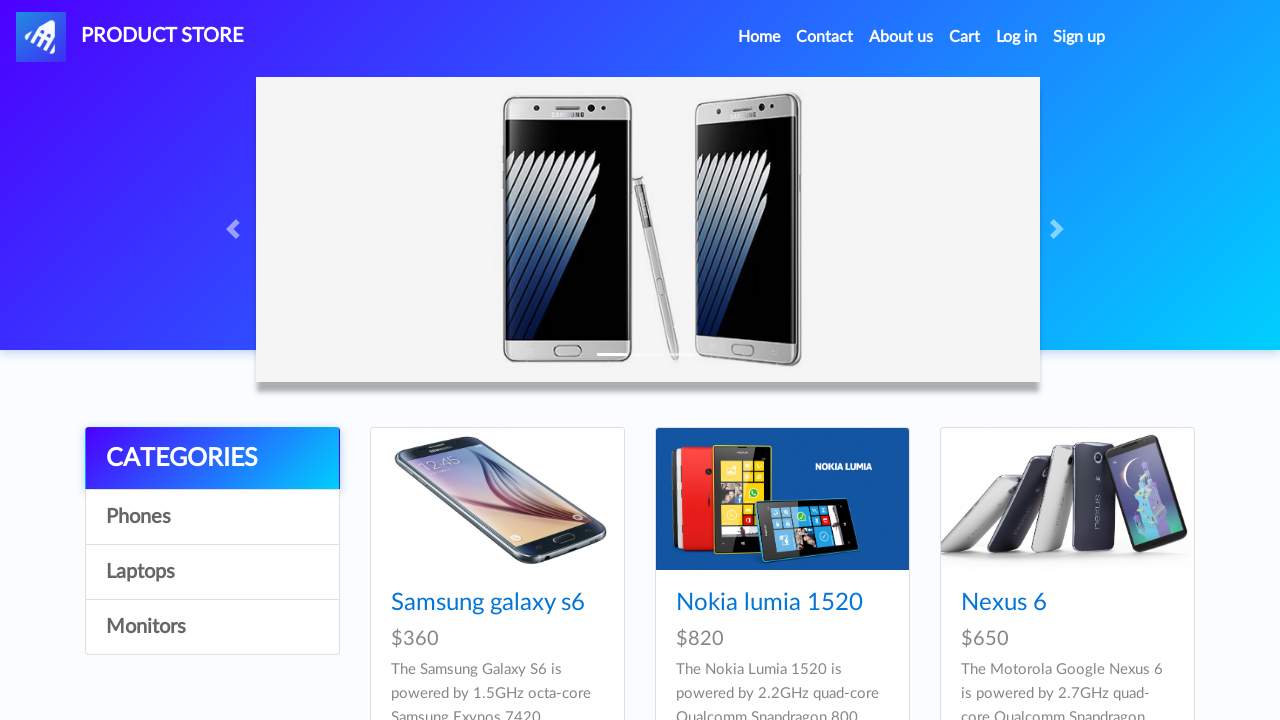

Located Phones category link element
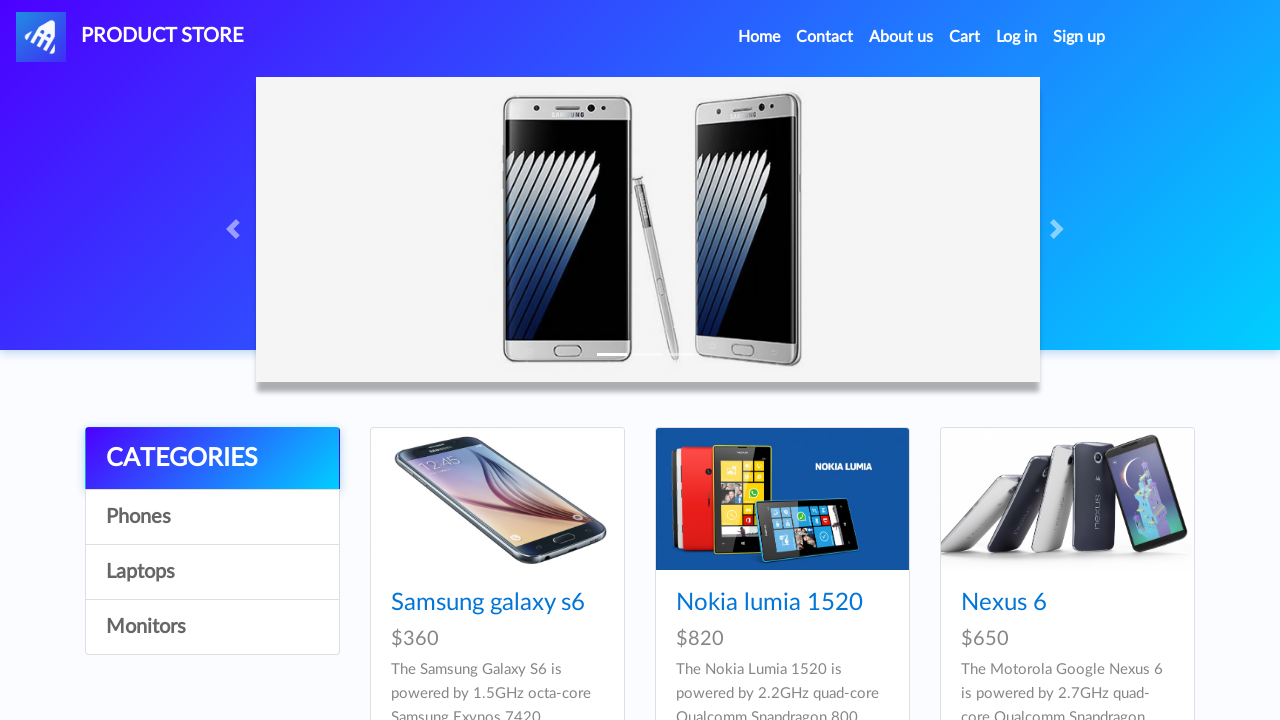

Phones category link is visible and enabled
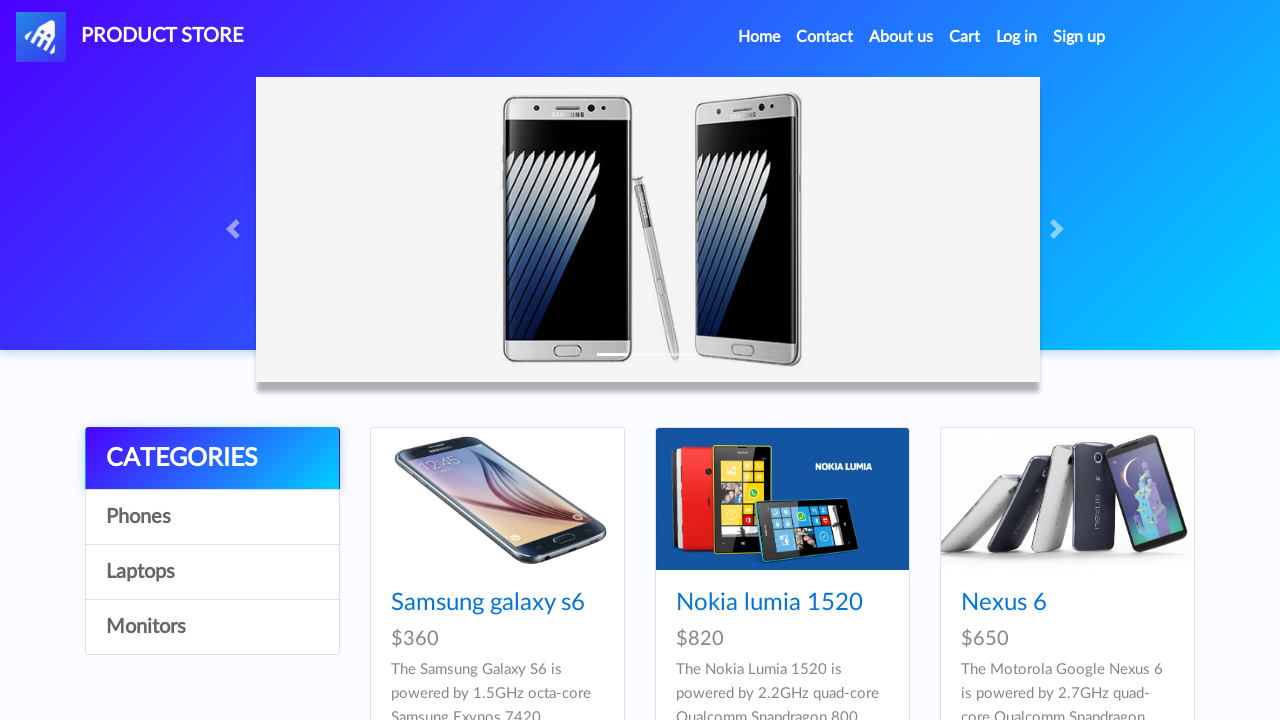

Located Laptops category link element
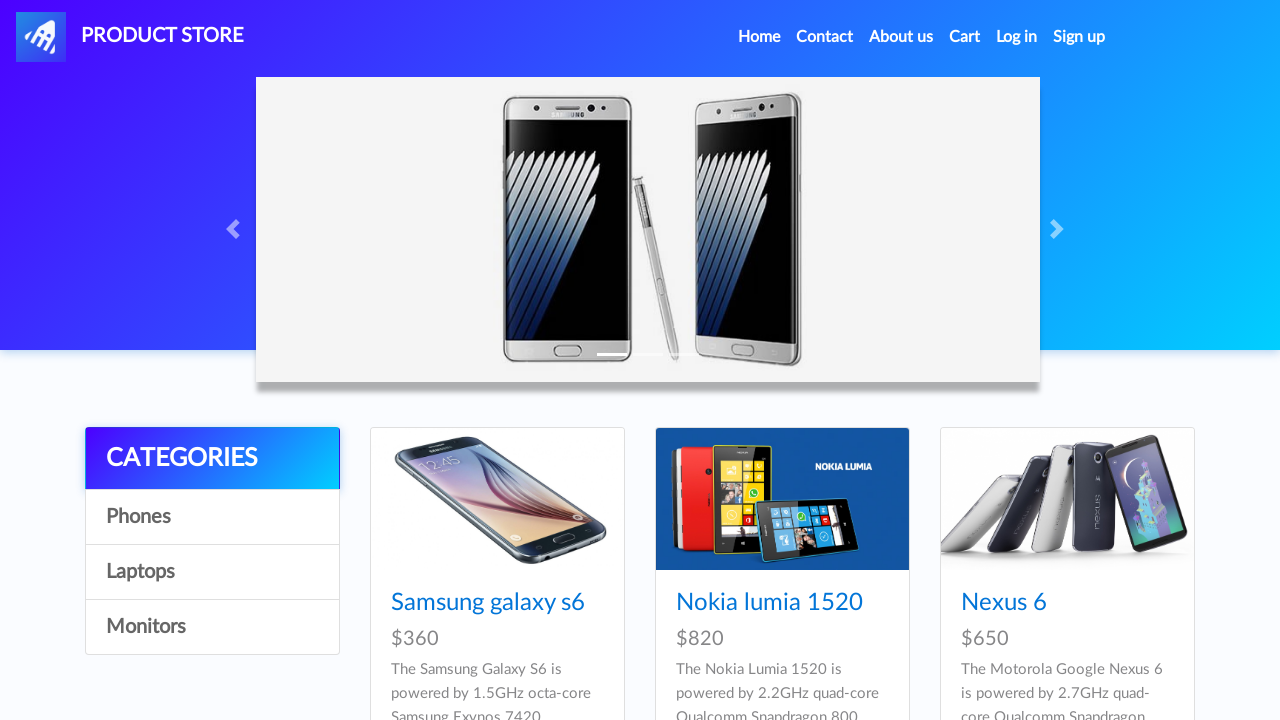

Laptops category link is visible and enabled
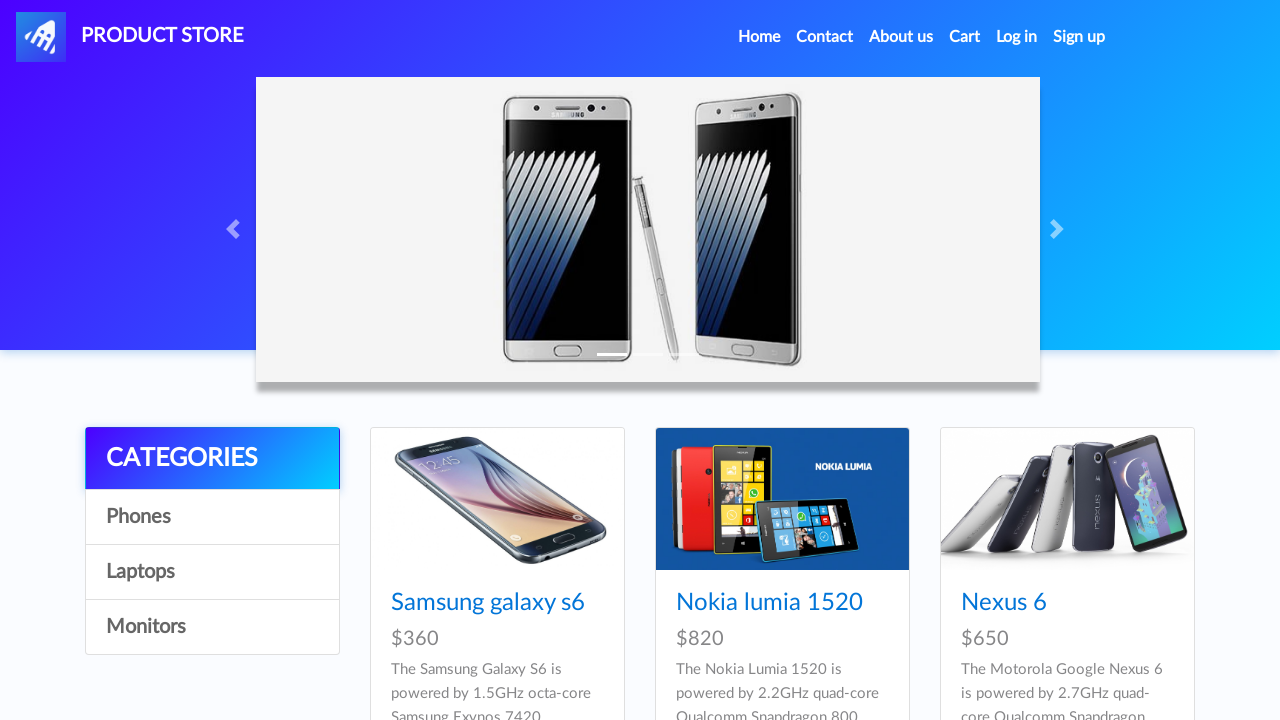

Located Monitors category link element
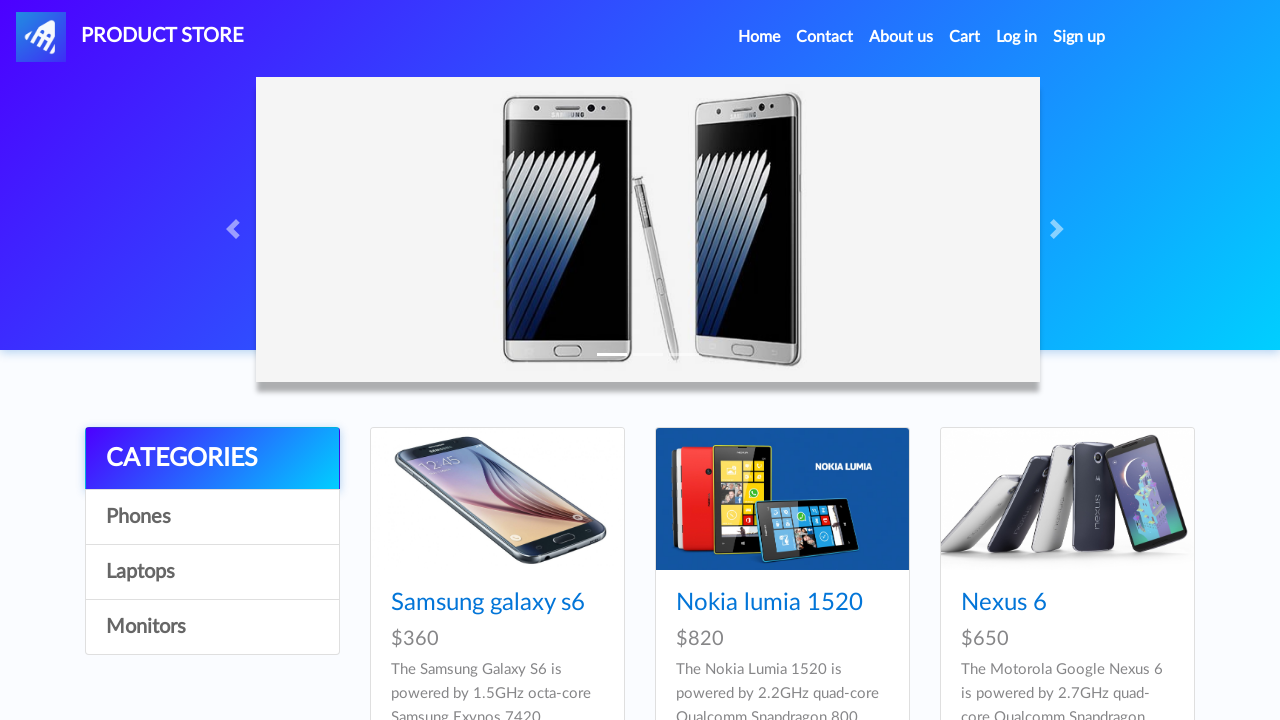

Monitors category link is visible and enabled
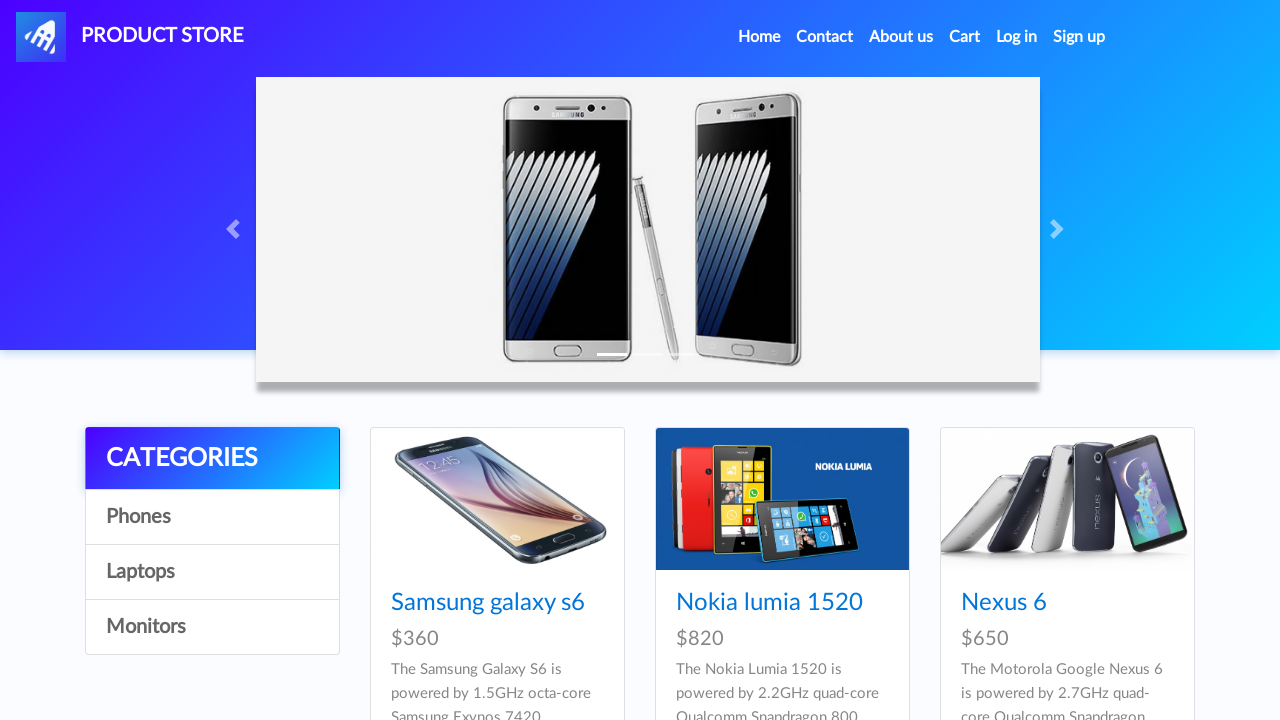

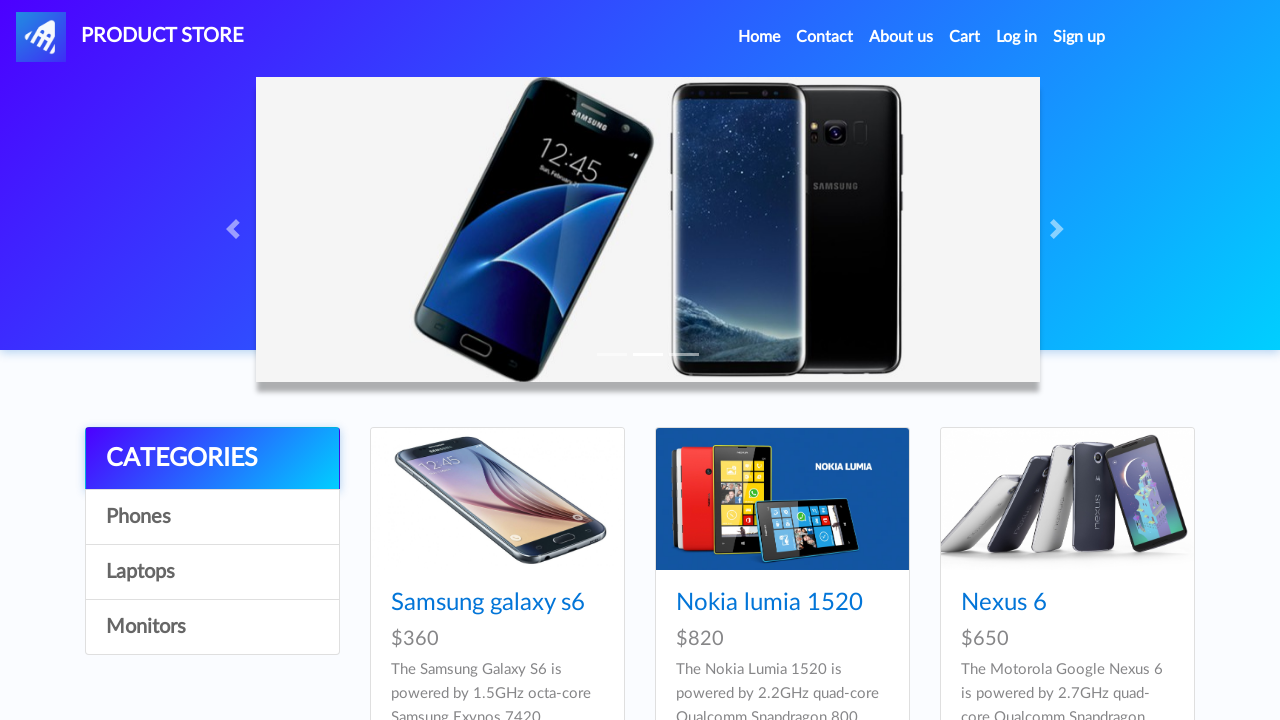